Tests mouse hover functionality by hovering over user avatar images and verifying that additional text/information becomes visible on hover.

Starting URL: https://the-internet.herokuapp.com/hovers

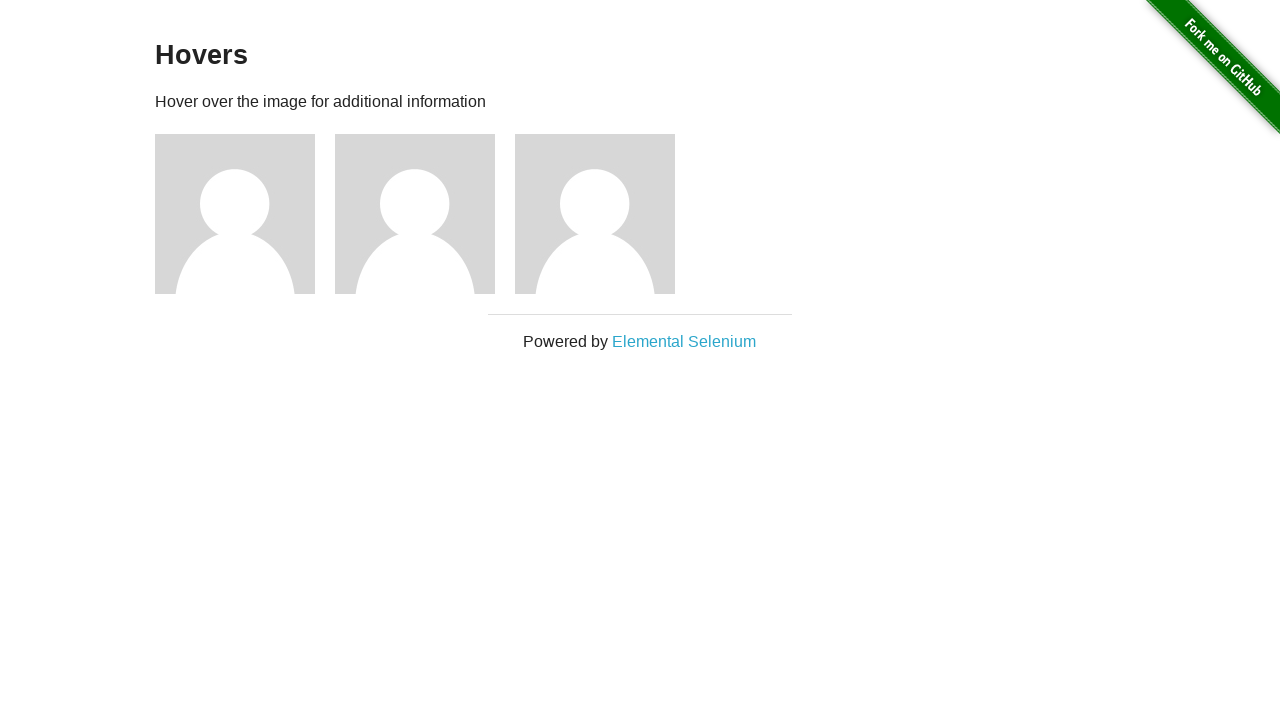

Waited for 'Hovers' heading to be visible
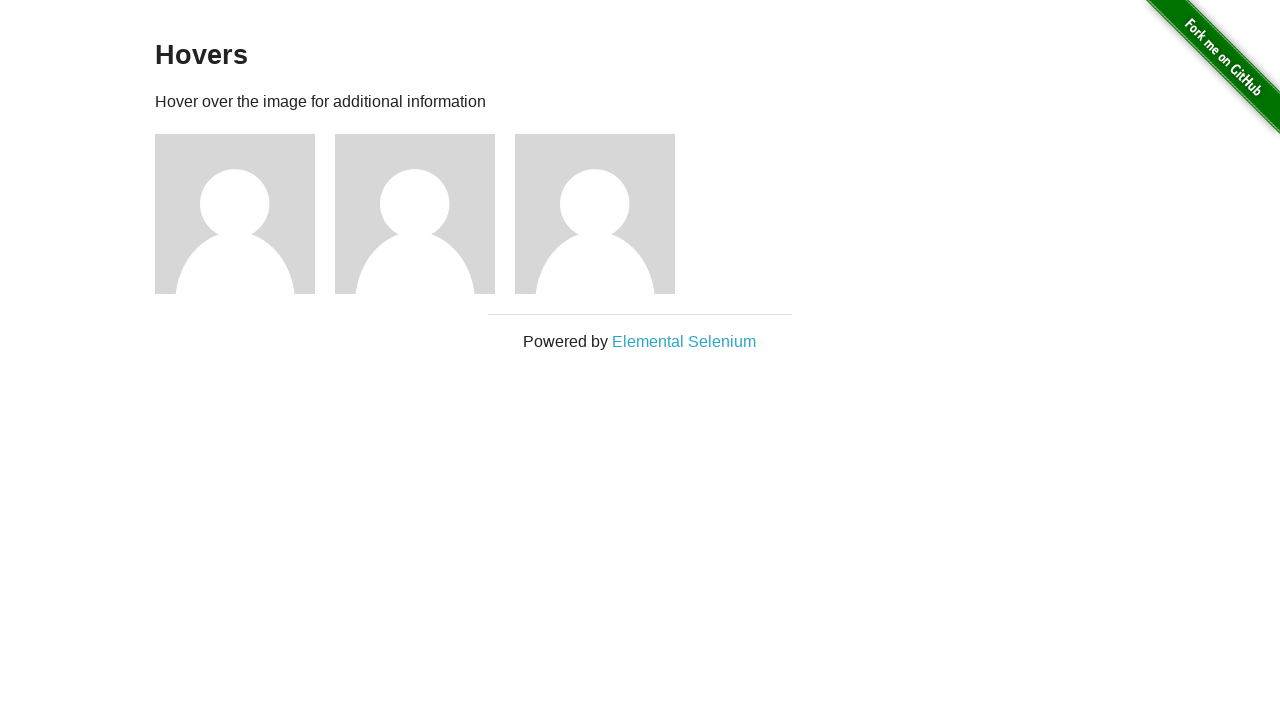

Retrieved all user avatar images
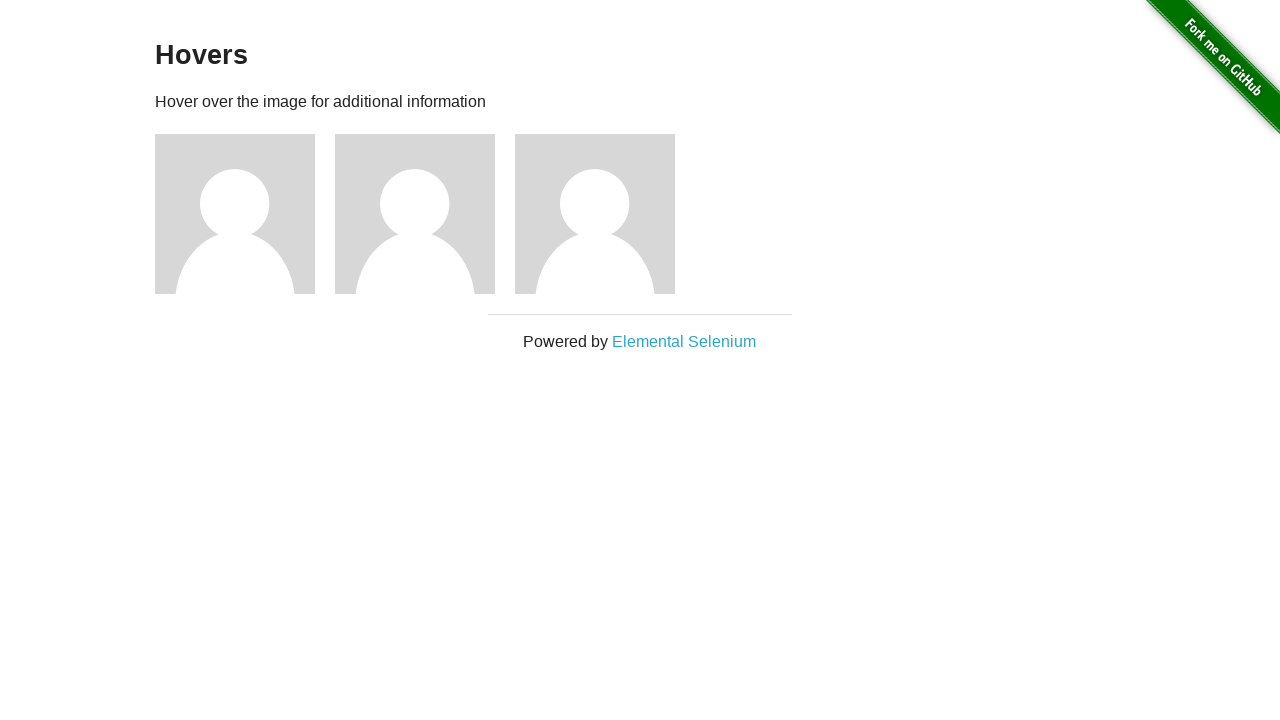

Hovered over user avatar image 1 at (235, 214) on img[alt='User Avatar'] >> nth=0
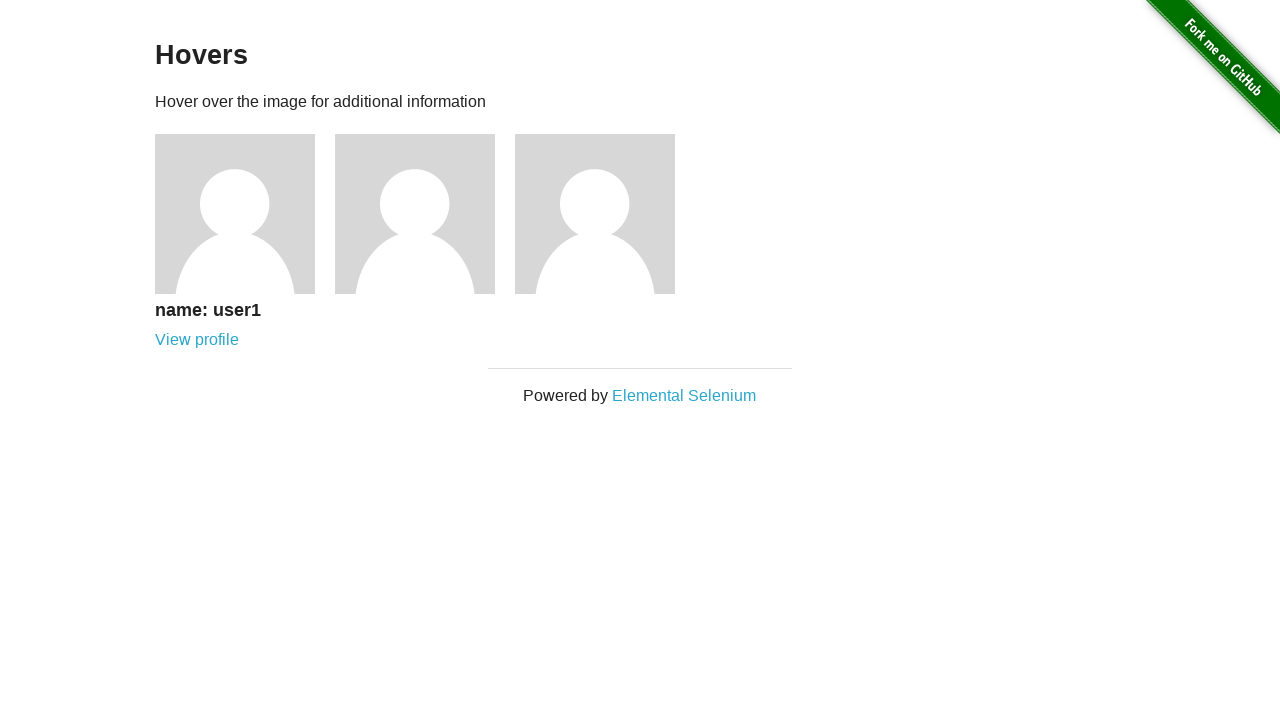

Waited for hover effect on image 1
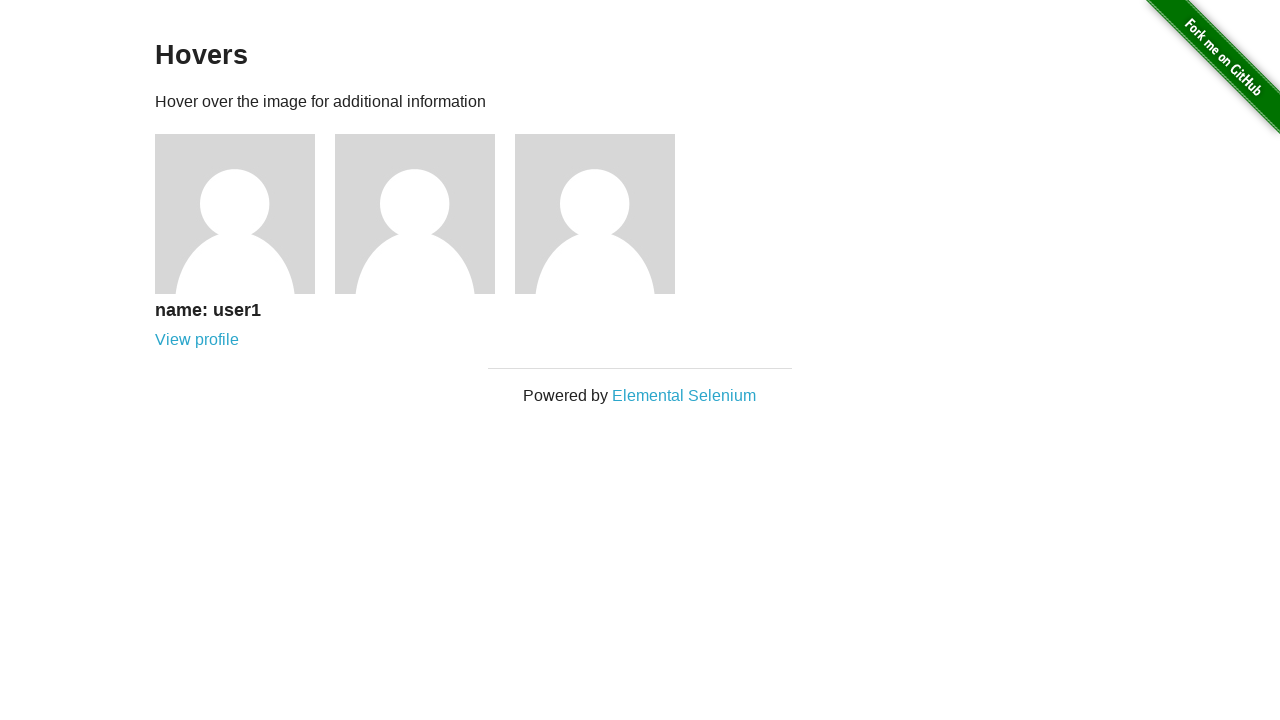

Verified user info is visible after hovering over image 1
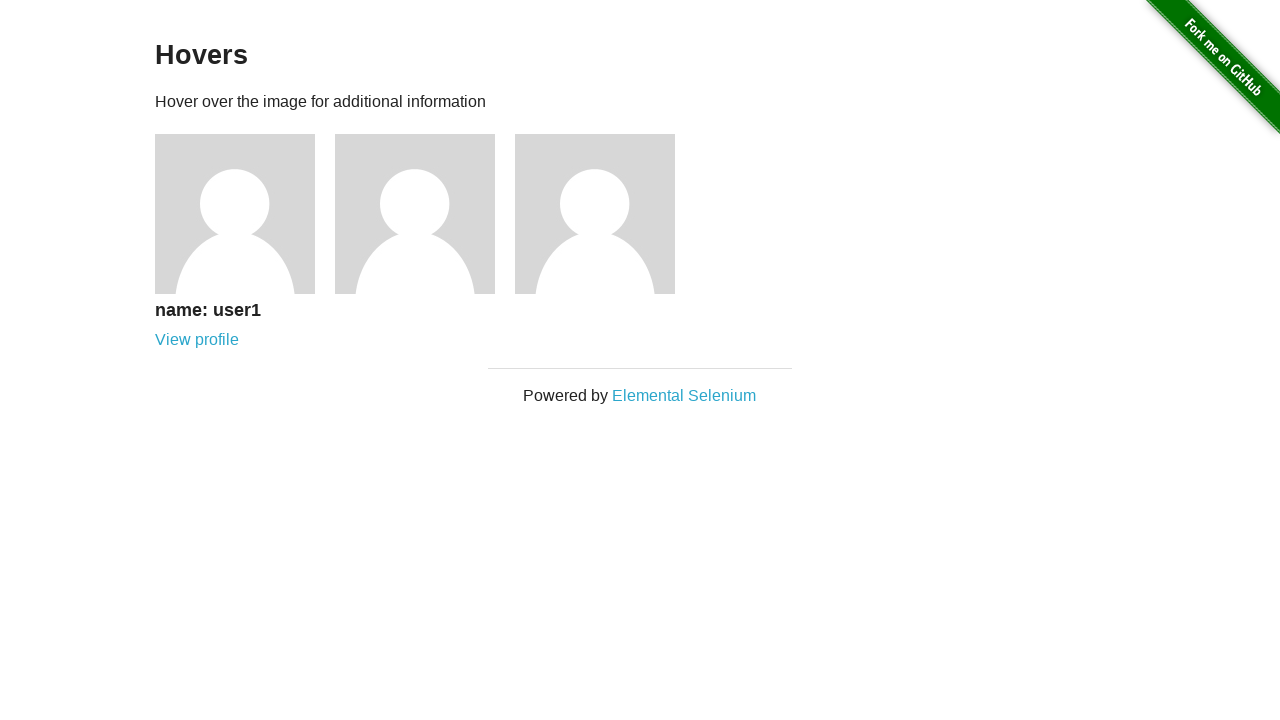

Hovered over user avatar image 2 at (415, 214) on img[alt='User Avatar'] >> nth=1
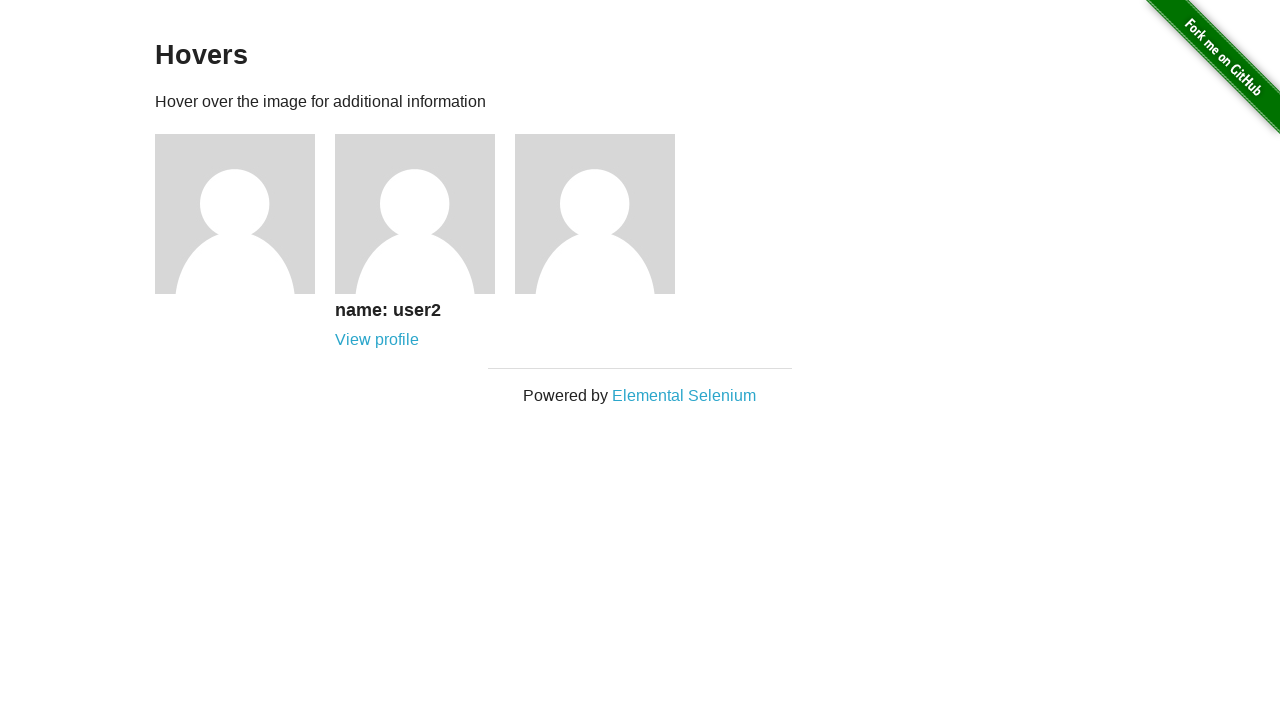

Waited for hover effect on image 2
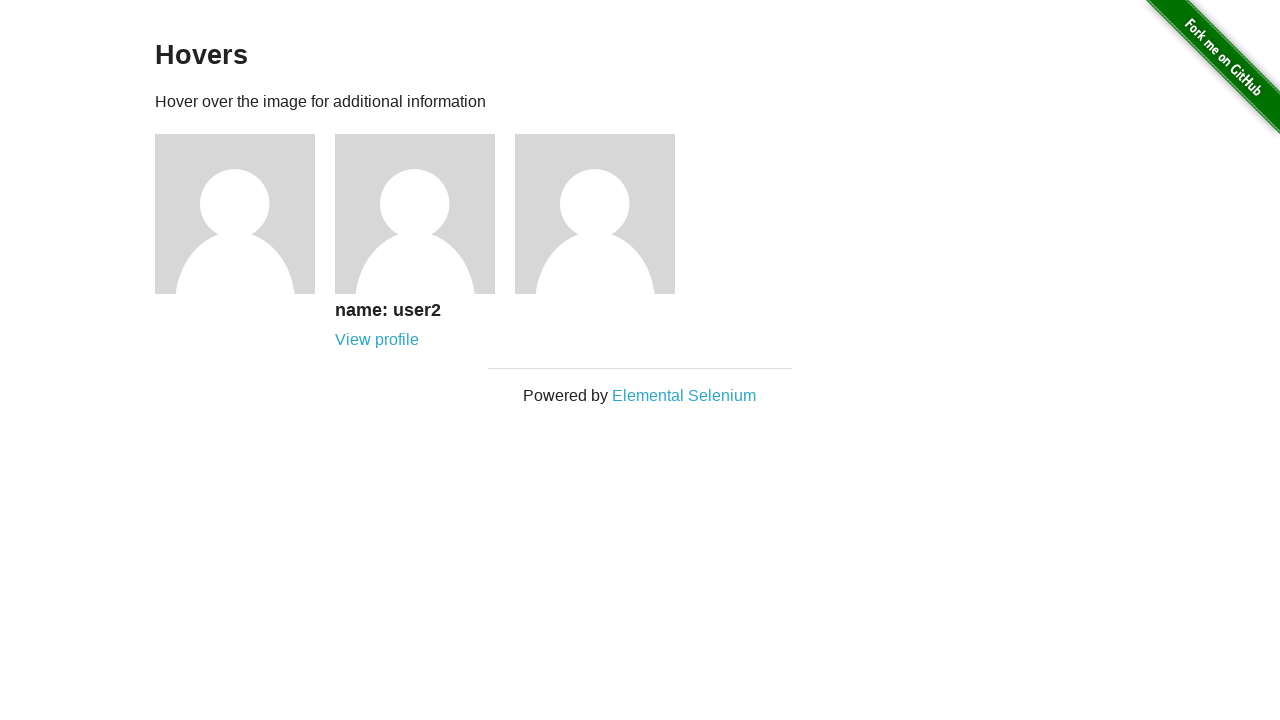

Verified user info is visible after hovering over image 2
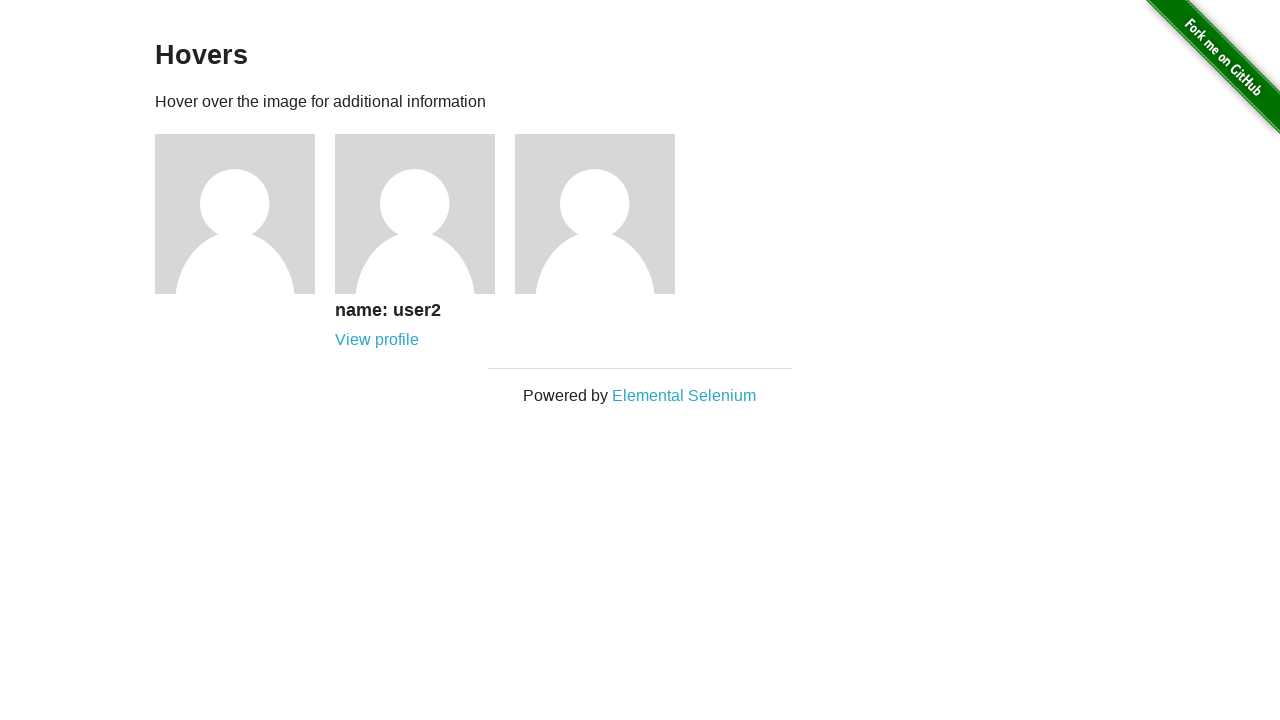

Hovered over user avatar image 3 at (595, 214) on img[alt='User Avatar'] >> nth=2
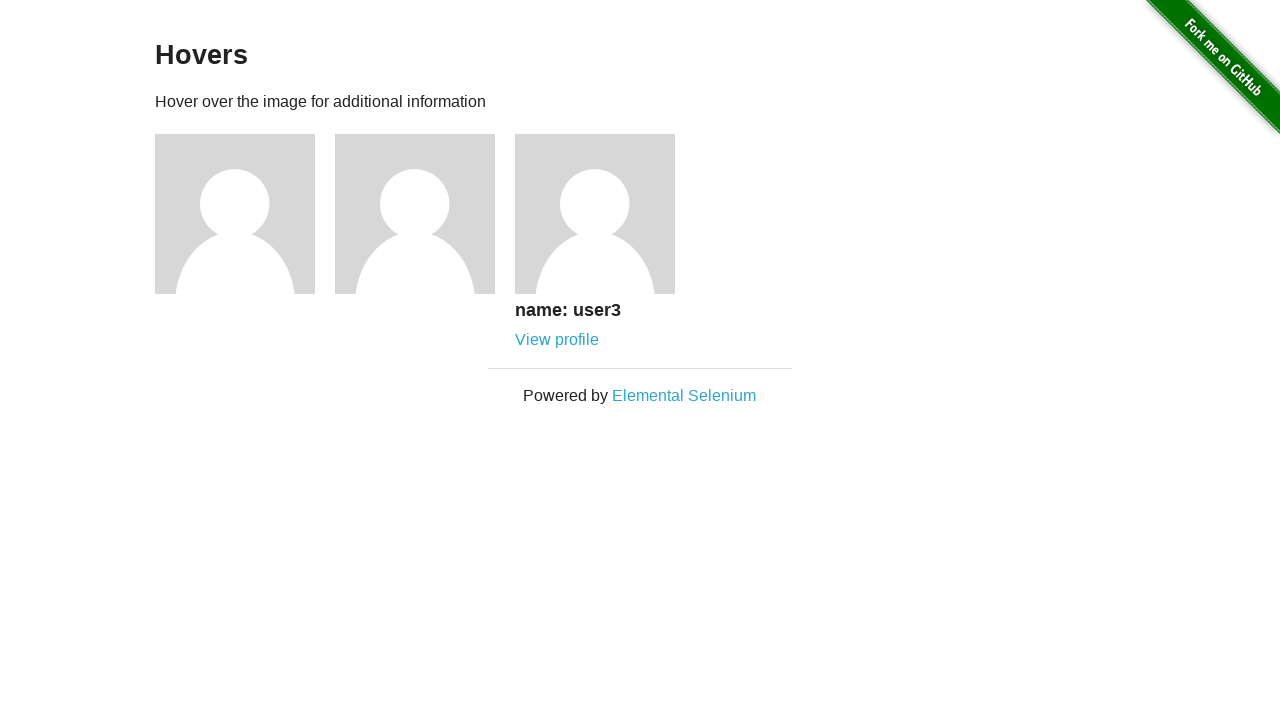

Waited for hover effect on image 3
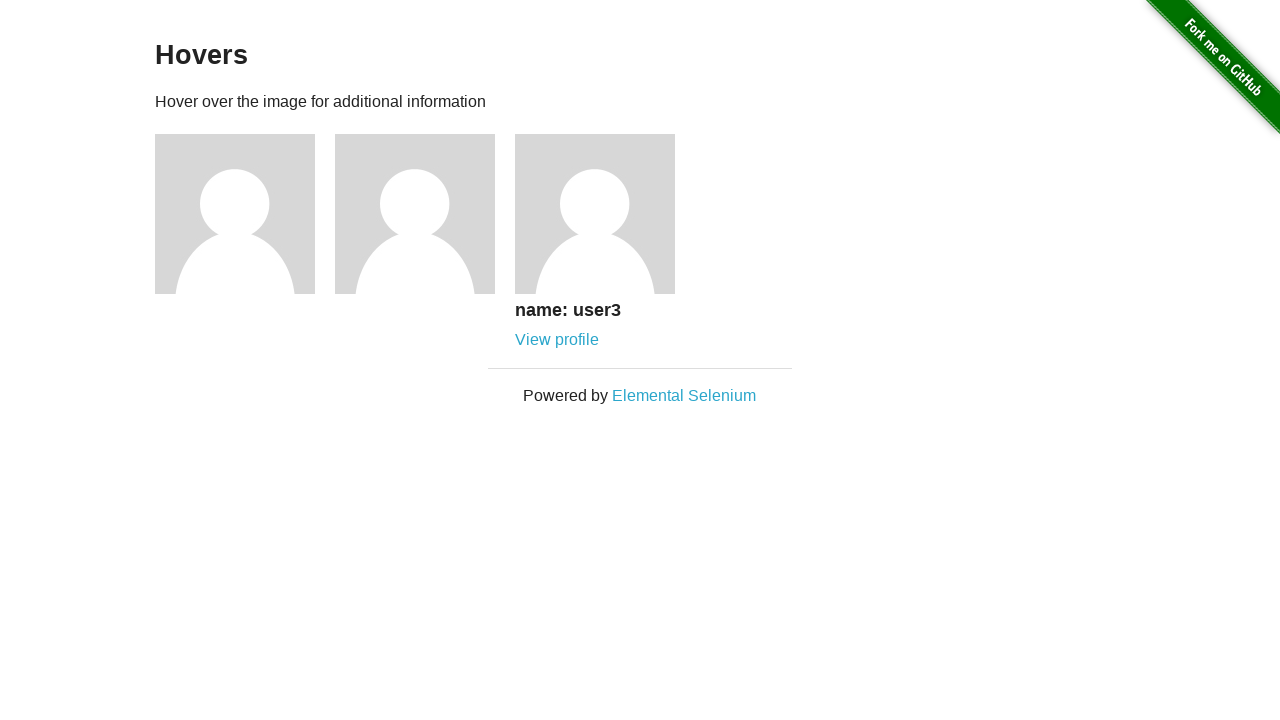

Verified user info is visible after hovering over image 3
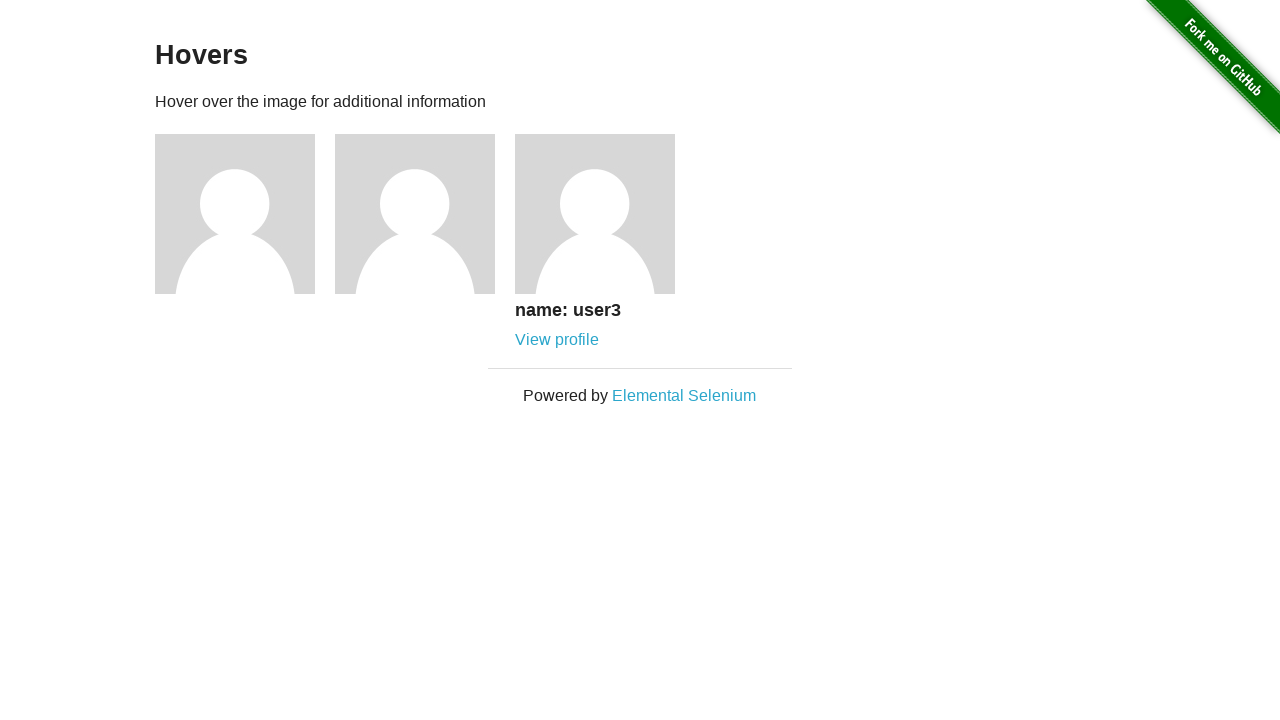

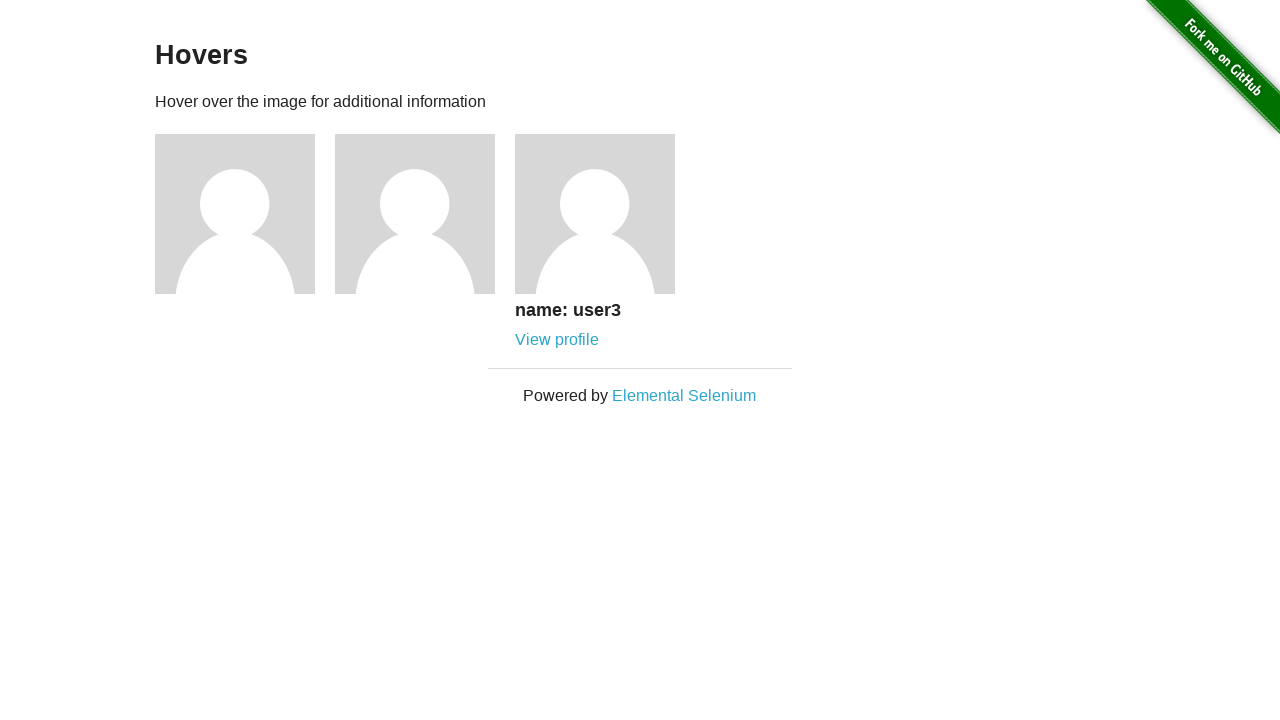